Tests JavaScript prompt alert functionality by clicking on the Alert with Textbox tab, triggering a prompt box 5 times, entering text into the prompt dialog, accepting it, and verifying the displayed result text.

Starting URL: https://demo.automationtesting.in/Alerts.html

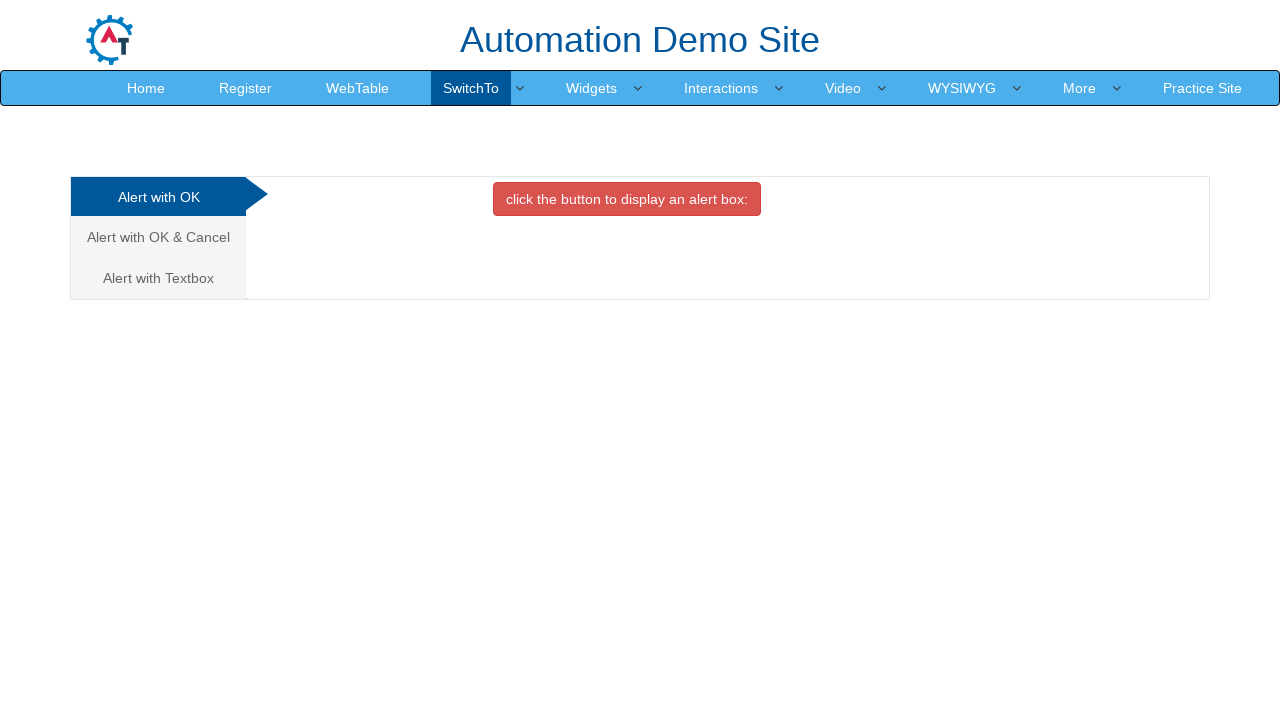

Clicked on 'Alert with Textbox' tab at (158, 278) on xpath=//*[contains(text(), 'Alert with Textbox')]
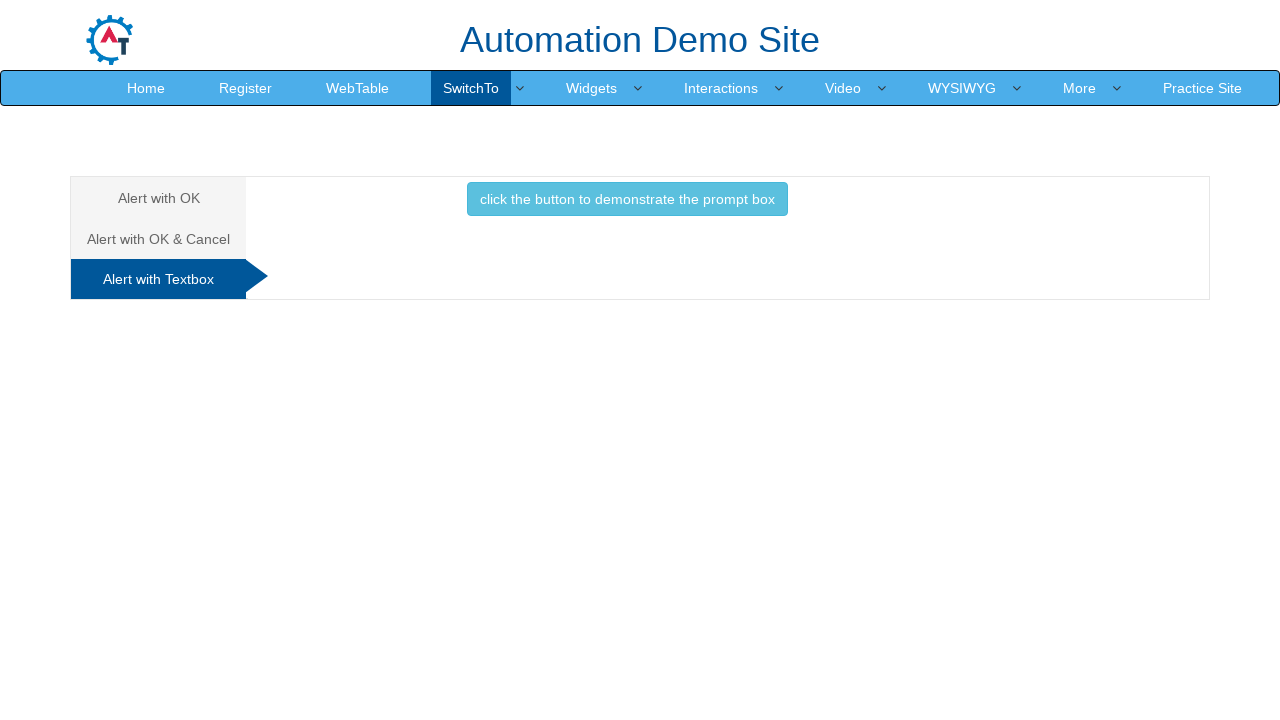

Clicked prompt box button (iteration 1) at (627, 199) on xpath=//*[contains(text(), 'prompt box')]
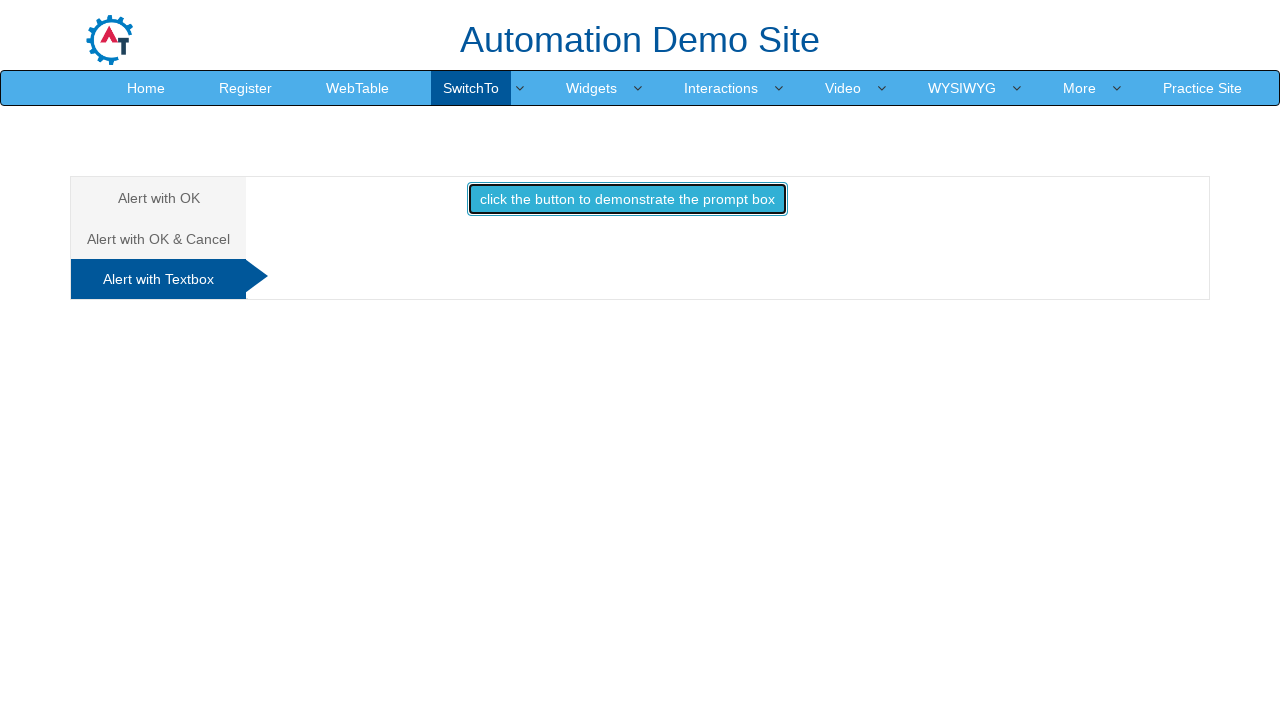

Clicked prompt box button again to trigger dialog (iteration 1) at (627, 199) on xpath=//*[contains(text(), 'prompt box')]
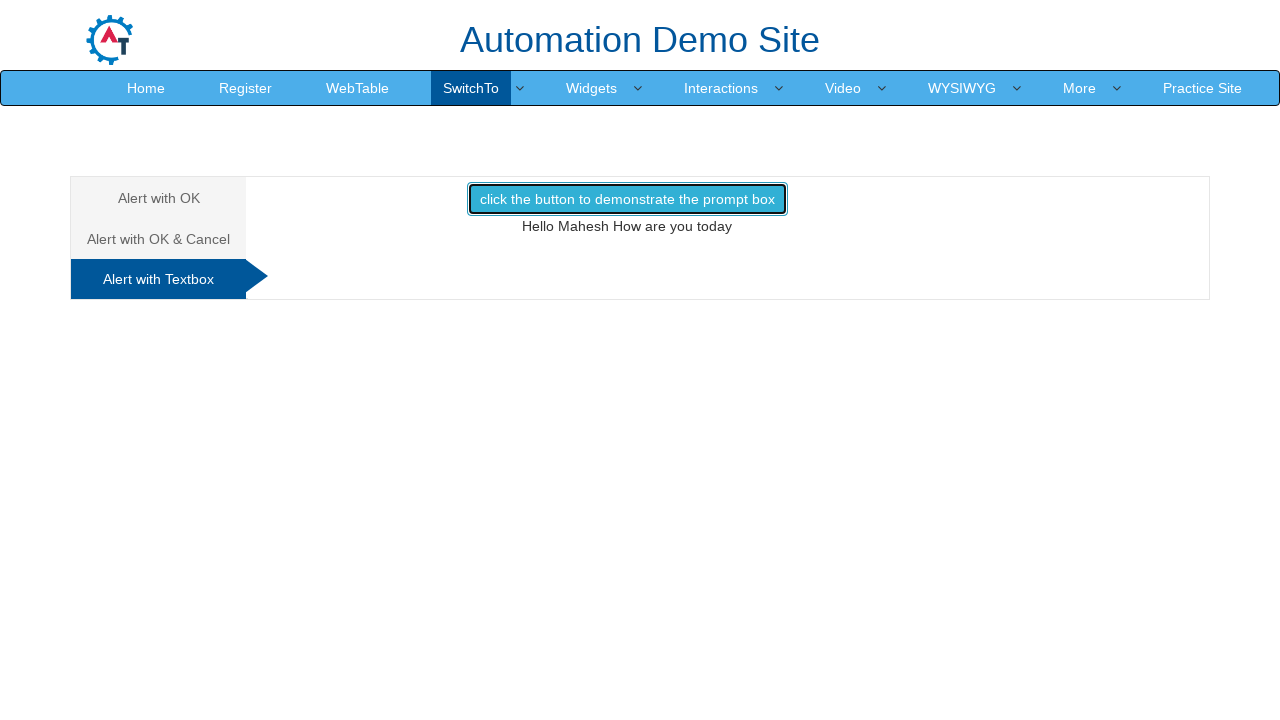

Clicked prompt box button (iteration 2) at (627, 199) on xpath=//*[contains(text(), 'prompt box')]
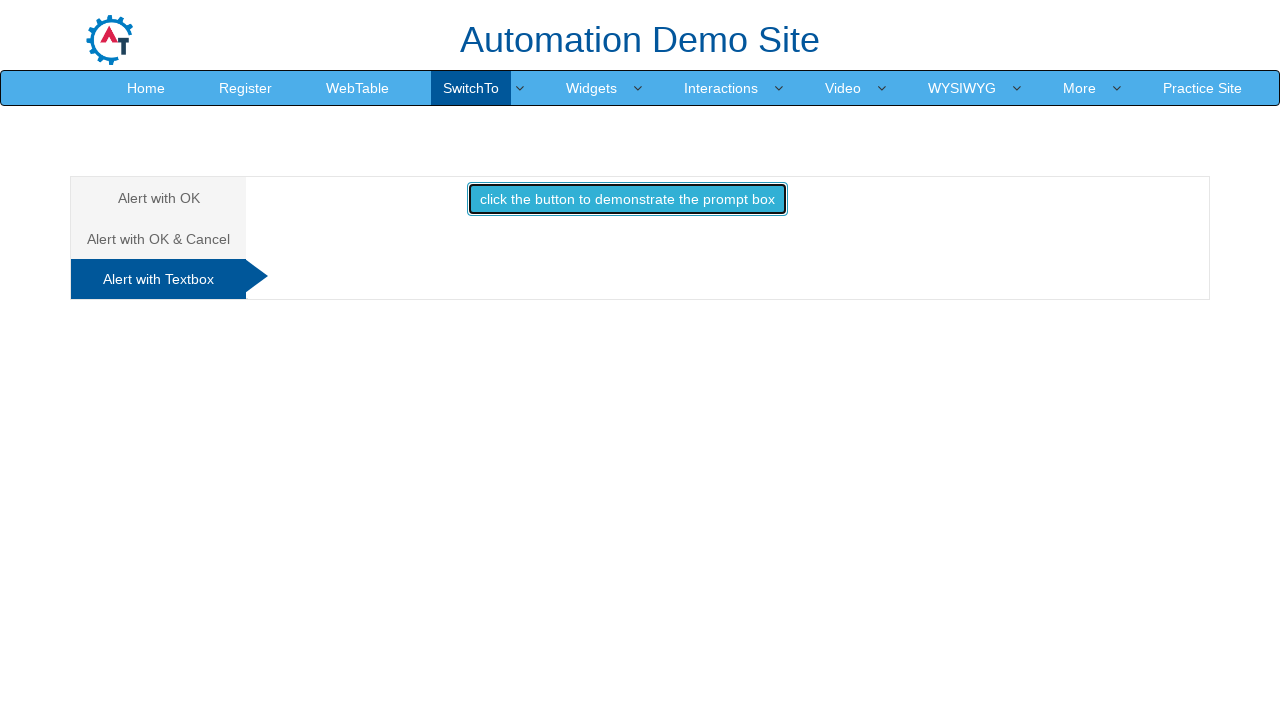

Clicked prompt box button again to trigger dialog (iteration 2) at (627, 199) on xpath=//*[contains(text(), 'prompt box')]
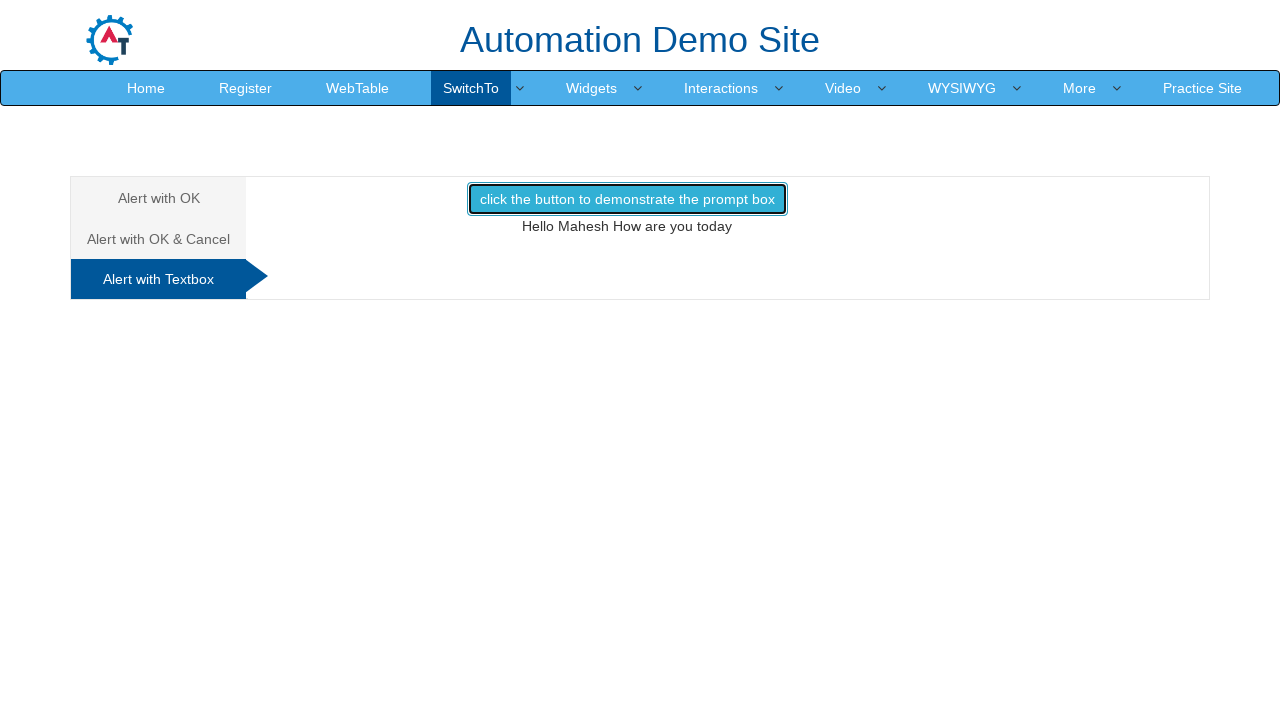

Clicked prompt box button (iteration 3) at (627, 199) on xpath=//*[contains(text(), 'prompt box')]
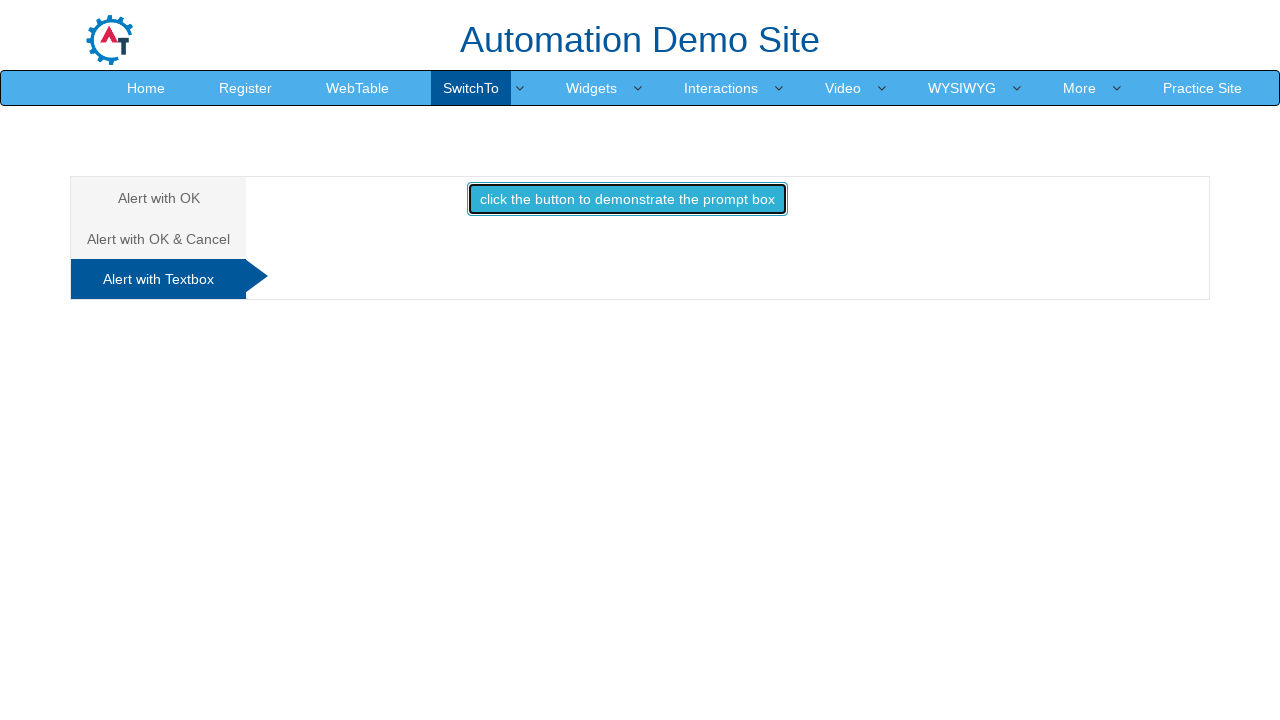

Clicked prompt box button again to trigger dialog (iteration 3) at (627, 199) on xpath=//*[contains(text(), 'prompt box')]
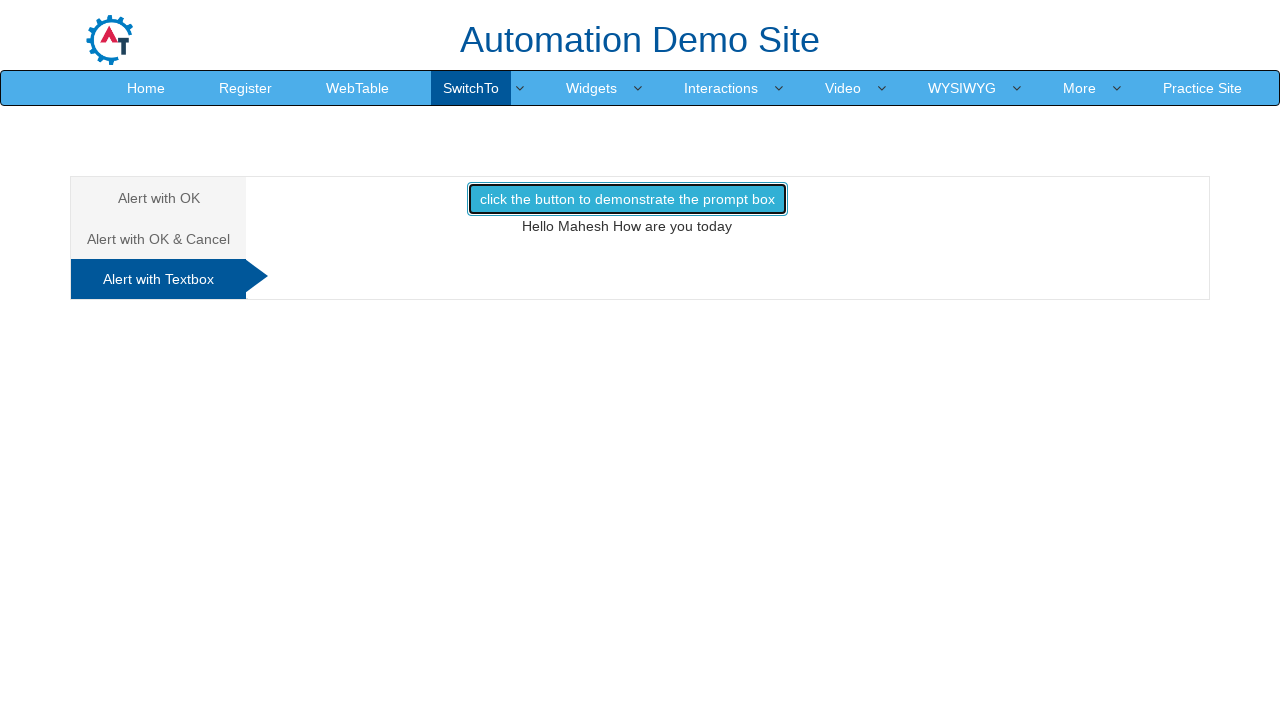

Clicked prompt box button (iteration 4) at (627, 199) on xpath=//*[contains(text(), 'prompt box')]
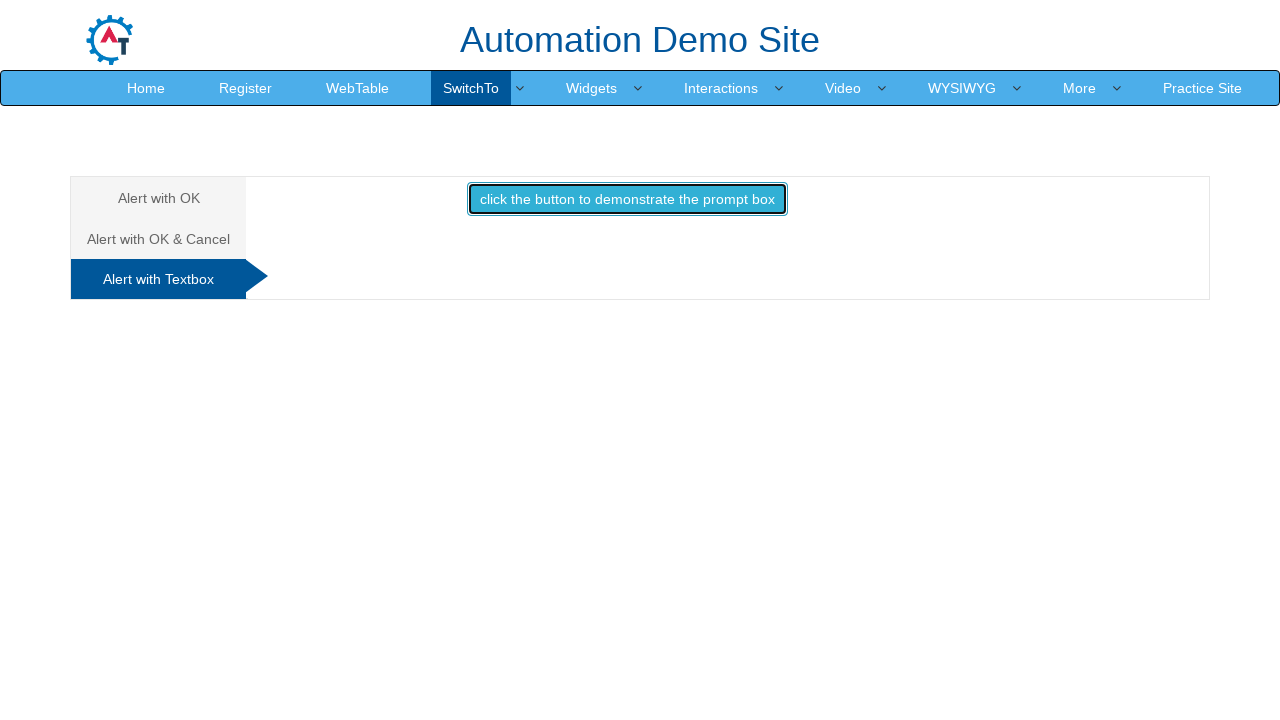

Clicked prompt box button again to trigger dialog (iteration 4) at (627, 199) on xpath=//*[contains(text(), 'prompt box')]
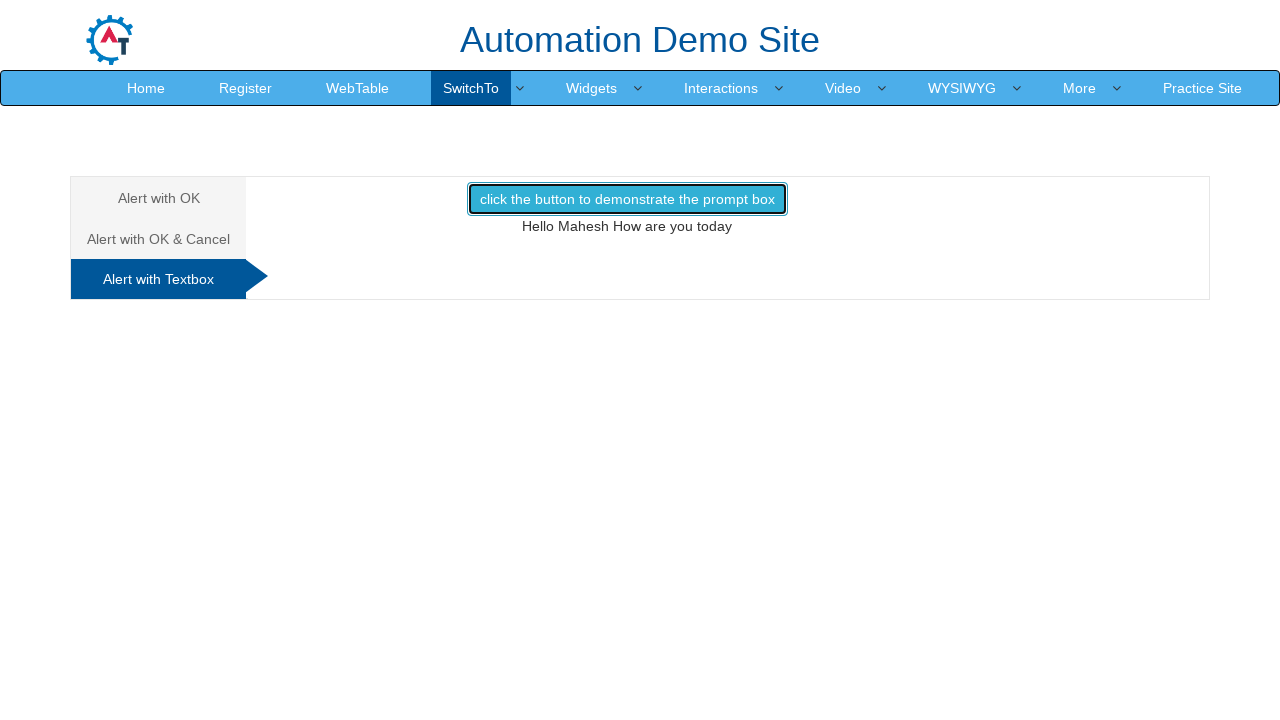

Clicked prompt box button (iteration 5) at (627, 199) on xpath=//*[contains(text(), 'prompt box')]
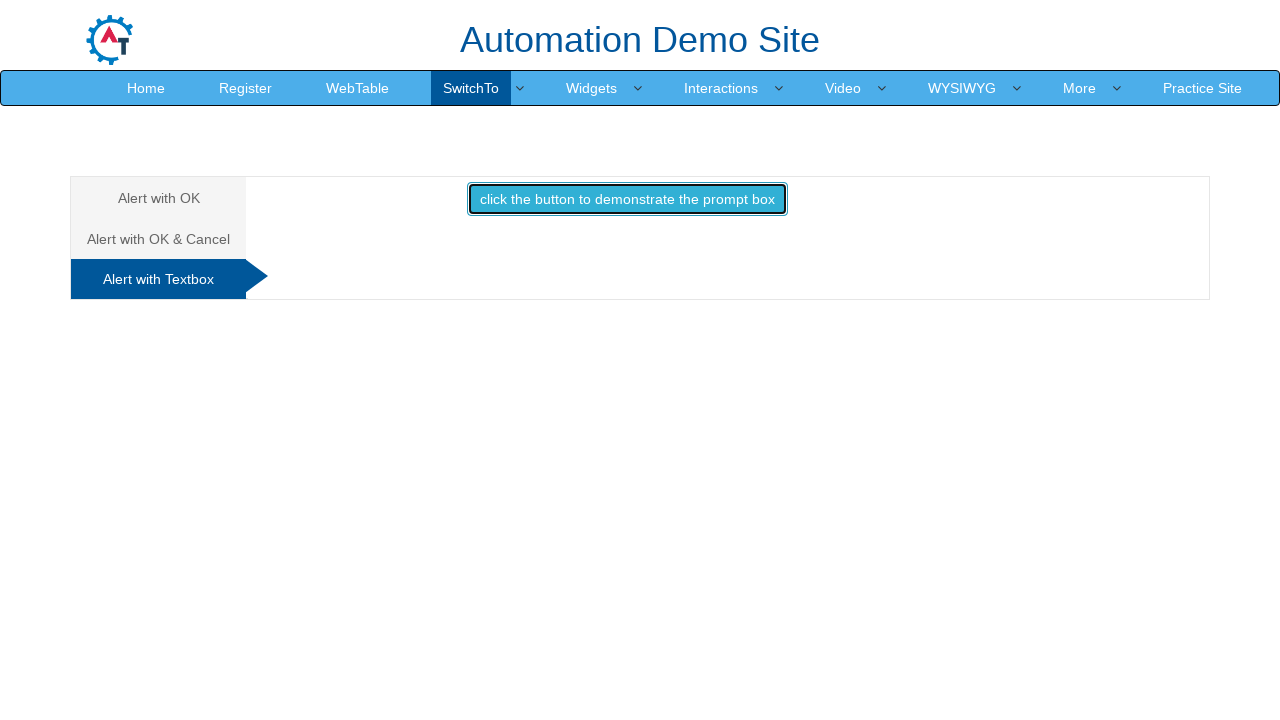

Clicked prompt box button again to trigger dialog (iteration 5) at (627, 199) on xpath=//*[contains(text(), 'prompt box')]
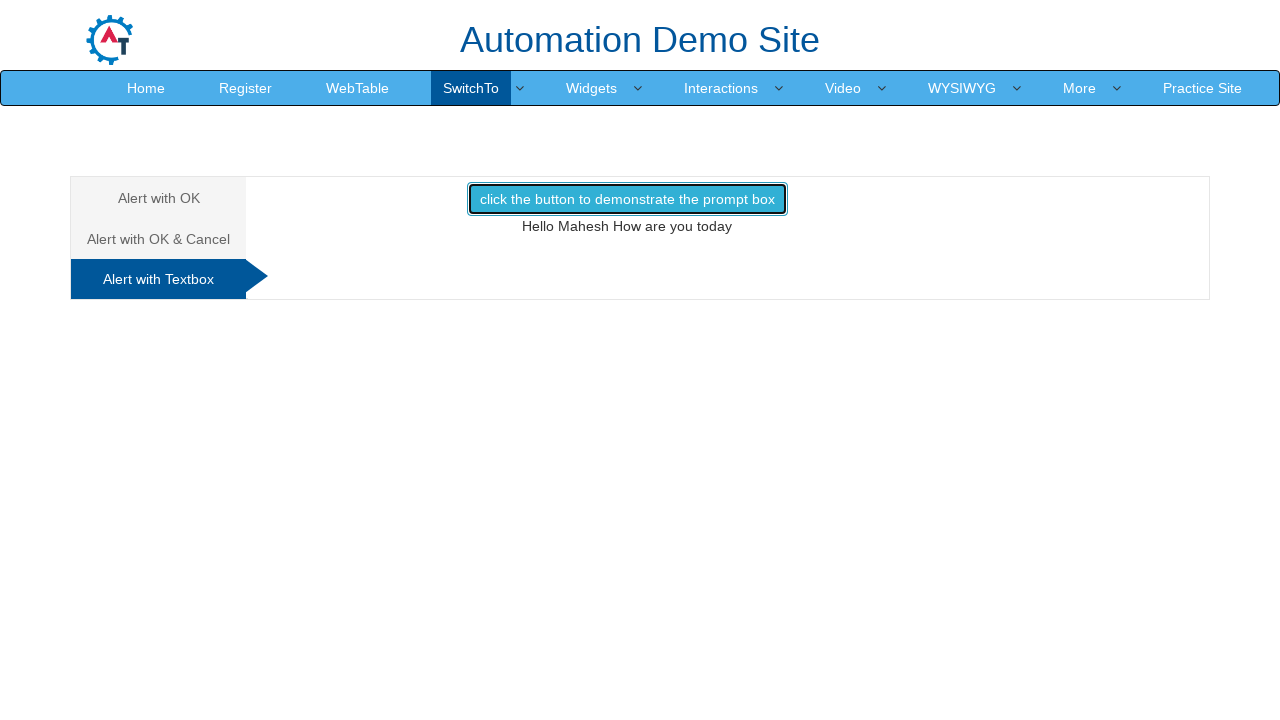

Re-clicked on 'Alert with Textbox' tab at (158, 279) on xpath=//*[contains(text(), 'Alert with Textbox')]
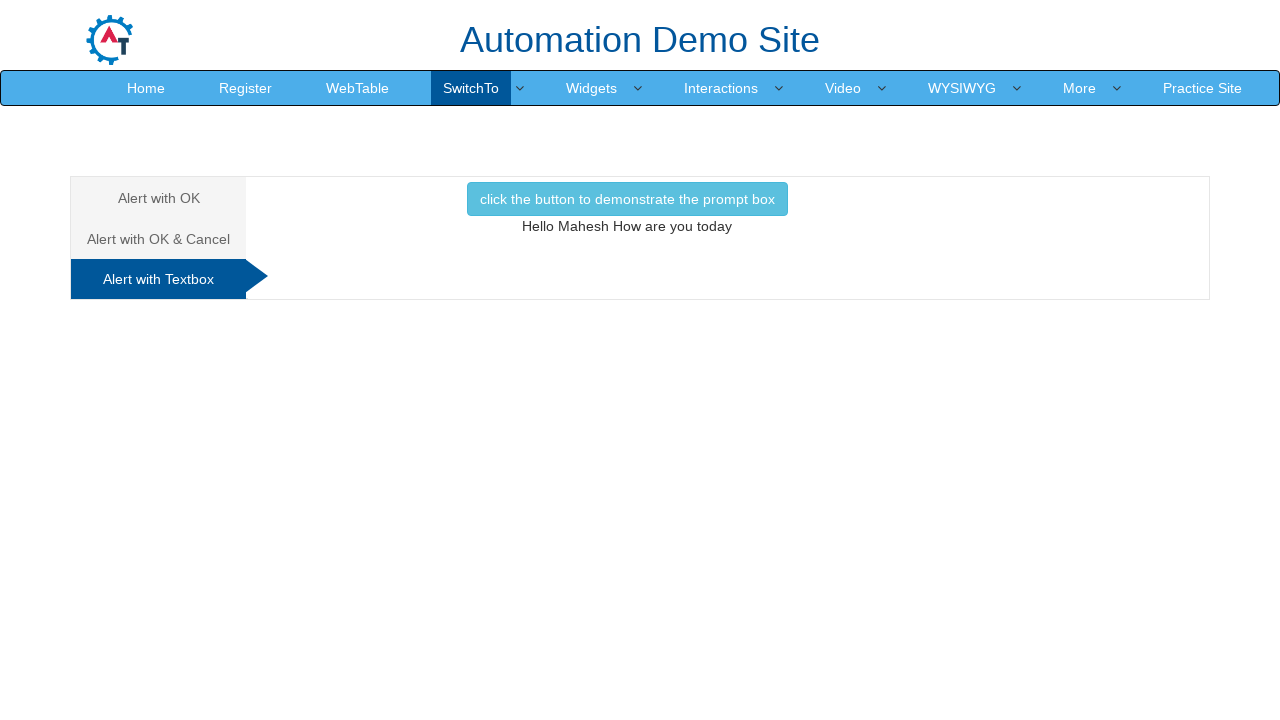

Set up dialog handler (iteration 1)
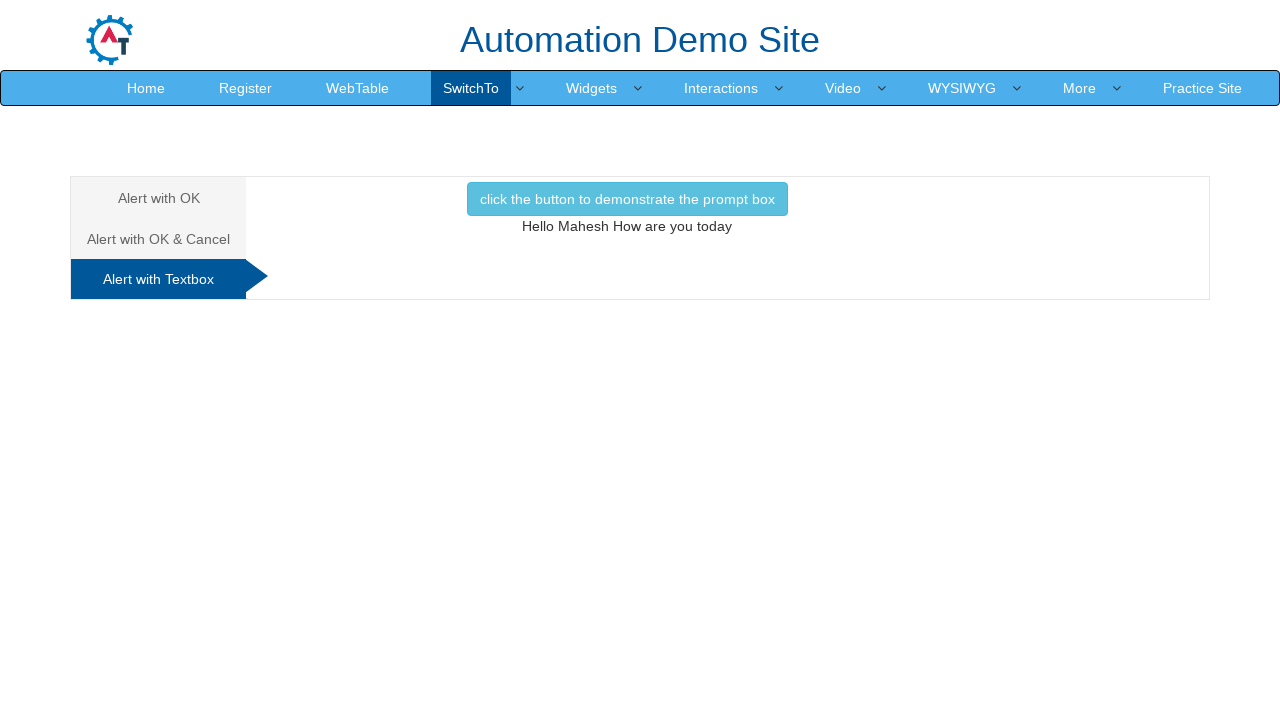

Clicked prompt box button to trigger alert (iteration 1) at (627, 199) on xpath=//*[contains(text(), 'prompt box')]
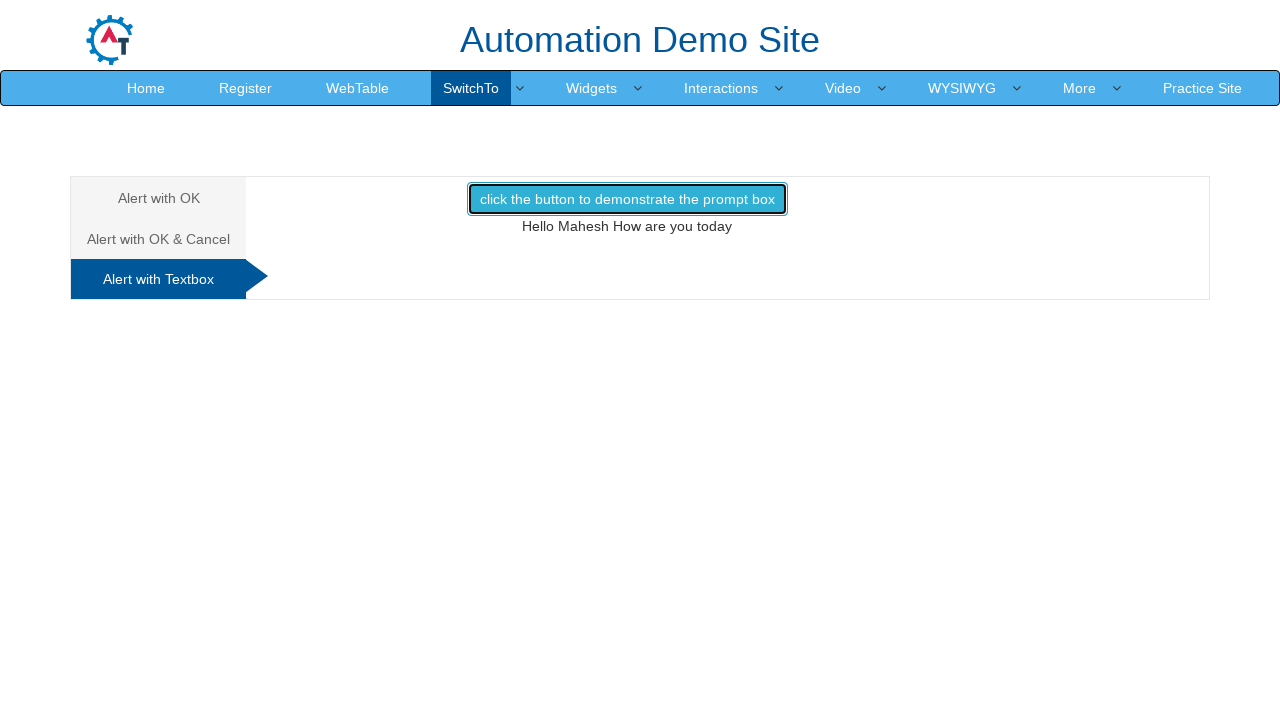

Waited 500ms for dialog processing (iteration 1)
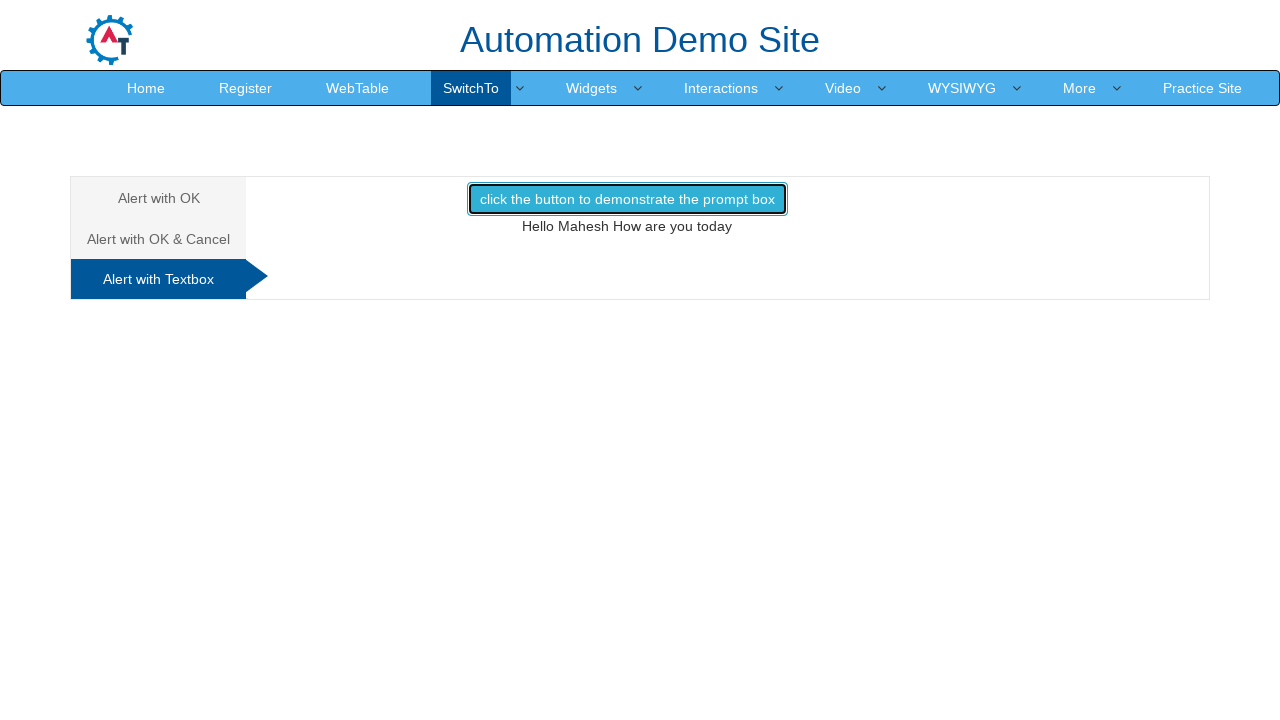

Set up dialog handler (iteration 2)
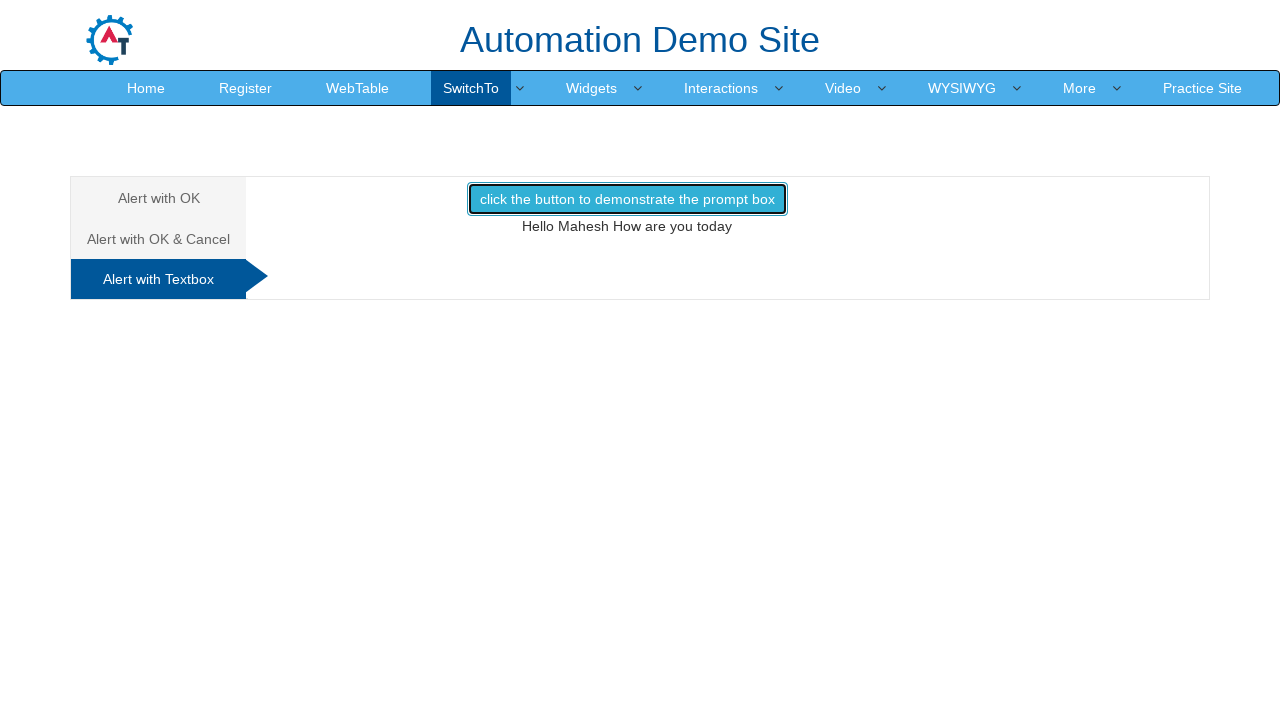

Clicked prompt box button to trigger alert (iteration 2) at (627, 199) on xpath=//*[contains(text(), 'prompt box')]
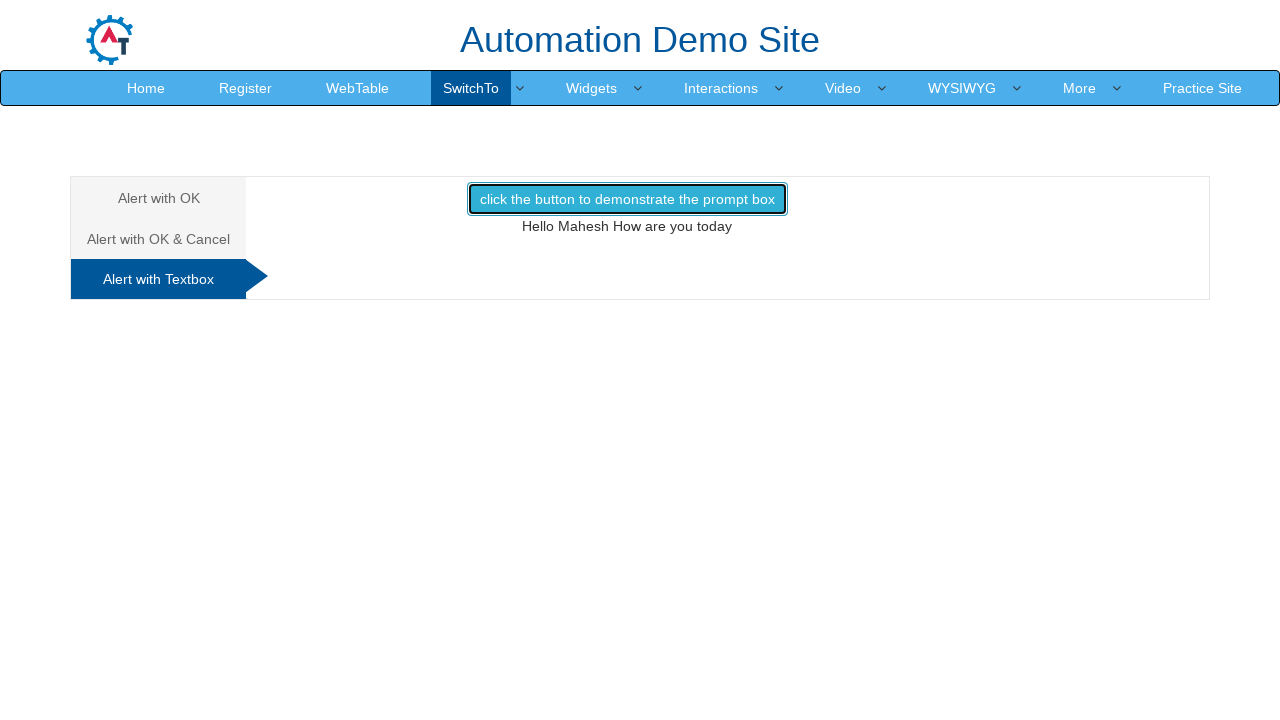

Waited 500ms for dialog processing (iteration 2)
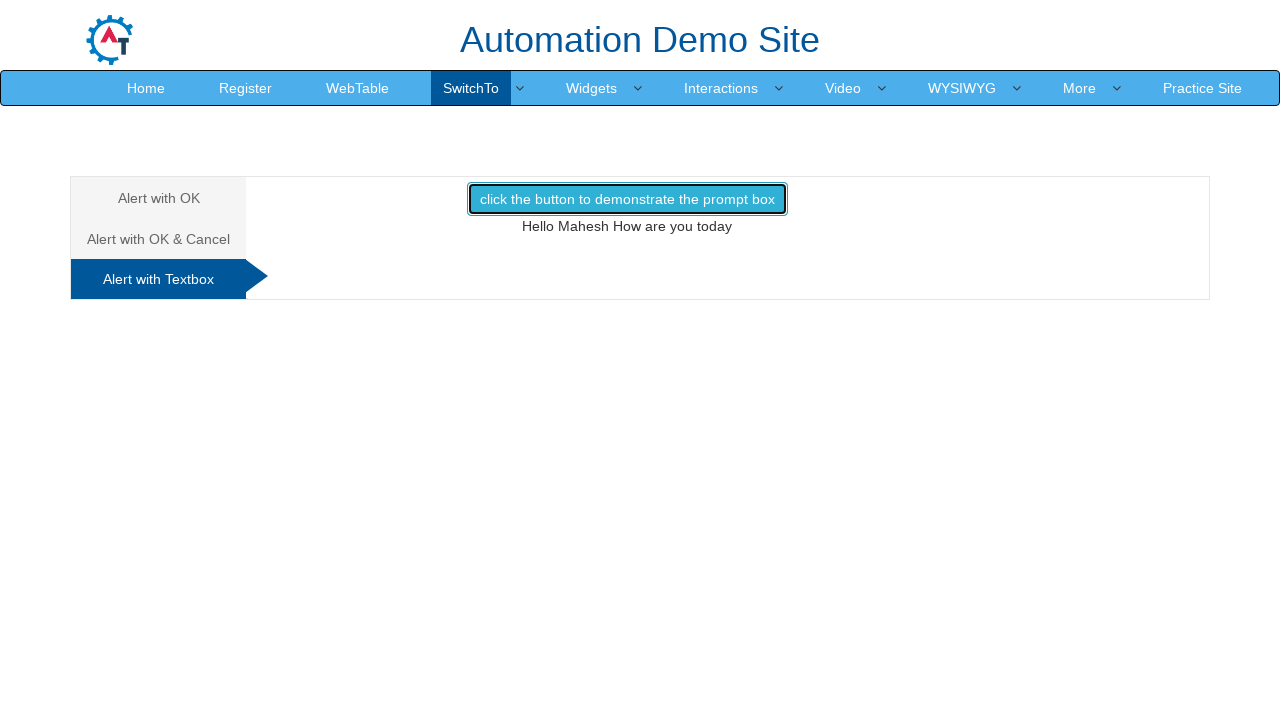

Set up dialog handler (iteration 3)
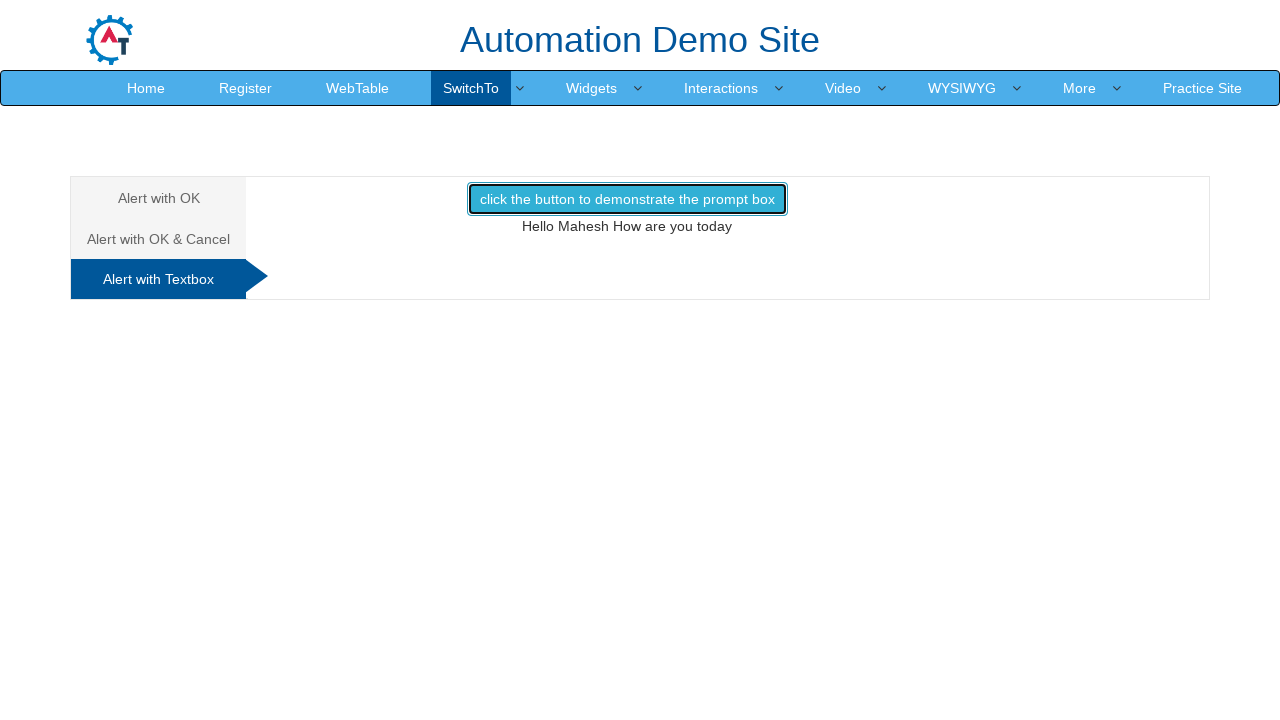

Clicked prompt box button to trigger alert (iteration 3) at (627, 199) on xpath=//*[contains(text(), 'prompt box')]
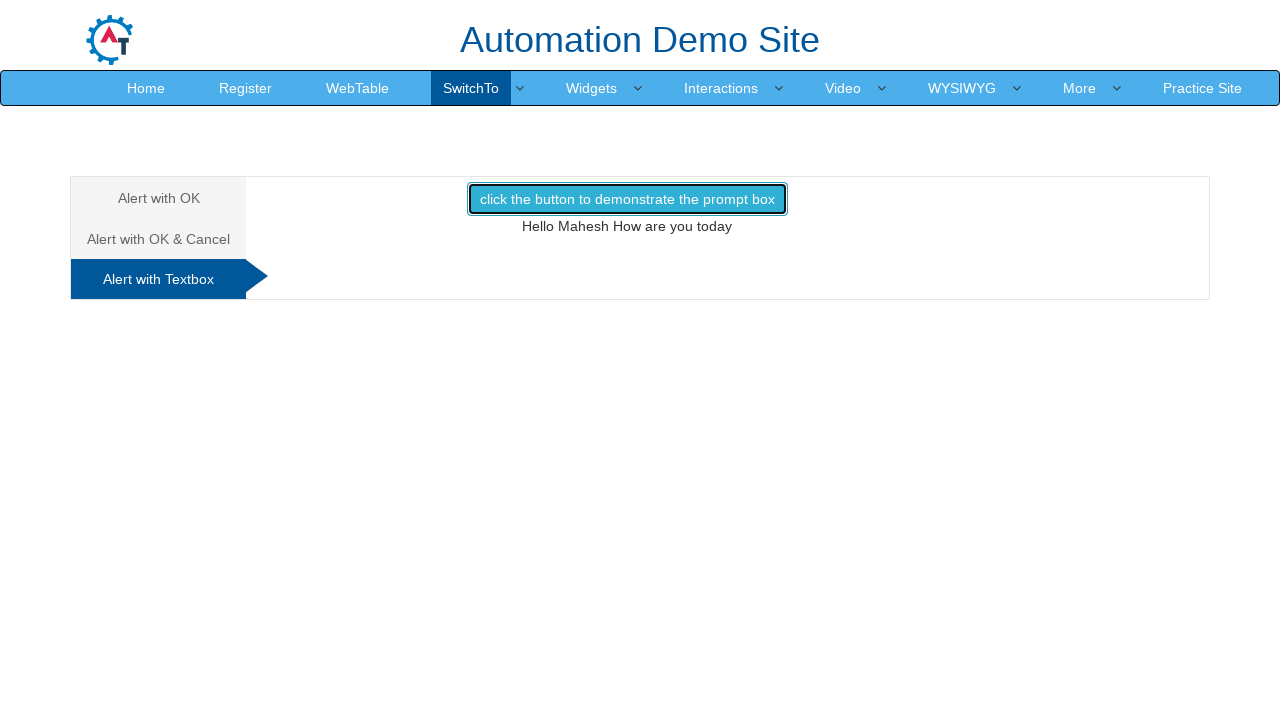

Waited 500ms for dialog processing (iteration 3)
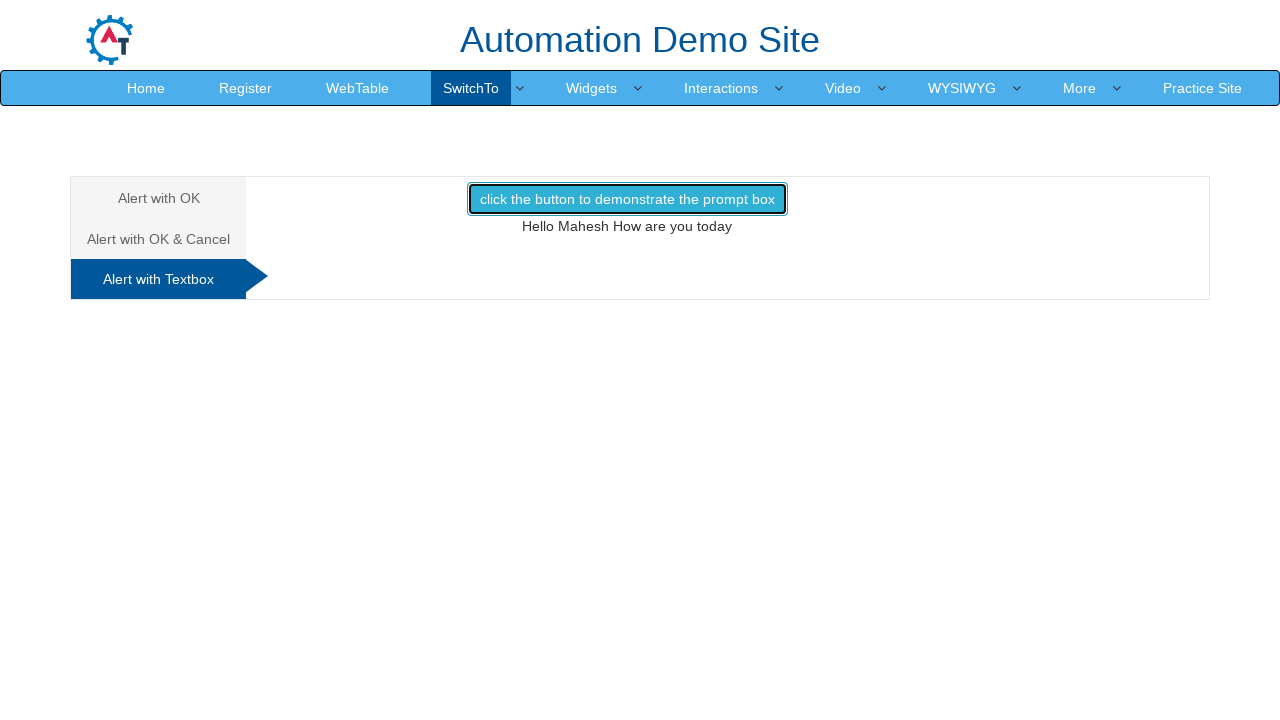

Set up dialog handler (iteration 4)
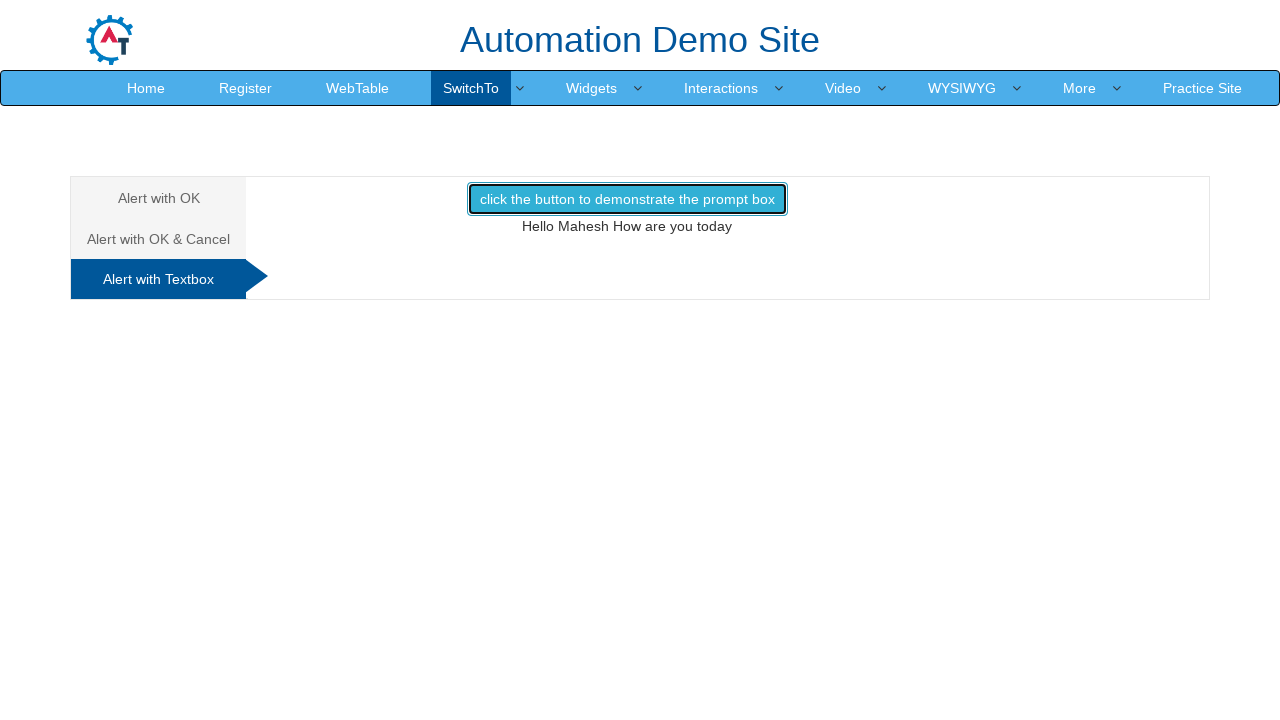

Clicked prompt box button to trigger alert (iteration 4) at (627, 199) on xpath=//*[contains(text(), 'prompt box')]
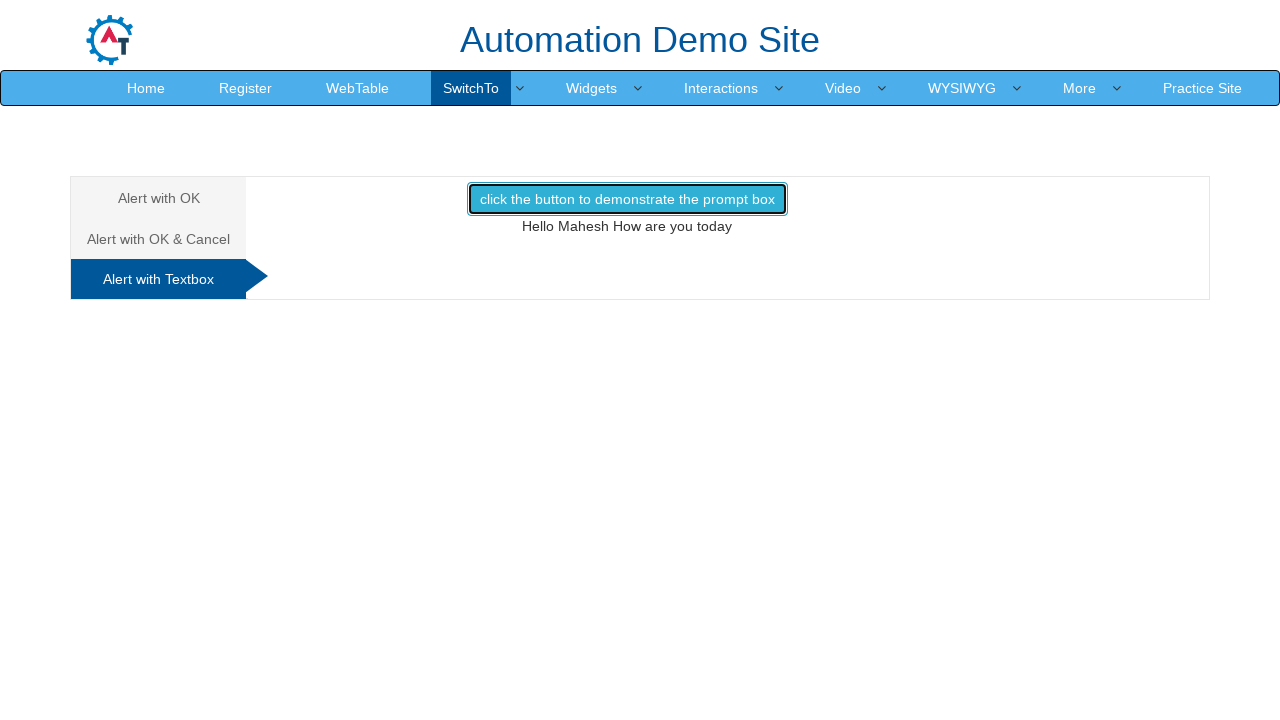

Waited 500ms for dialog processing (iteration 4)
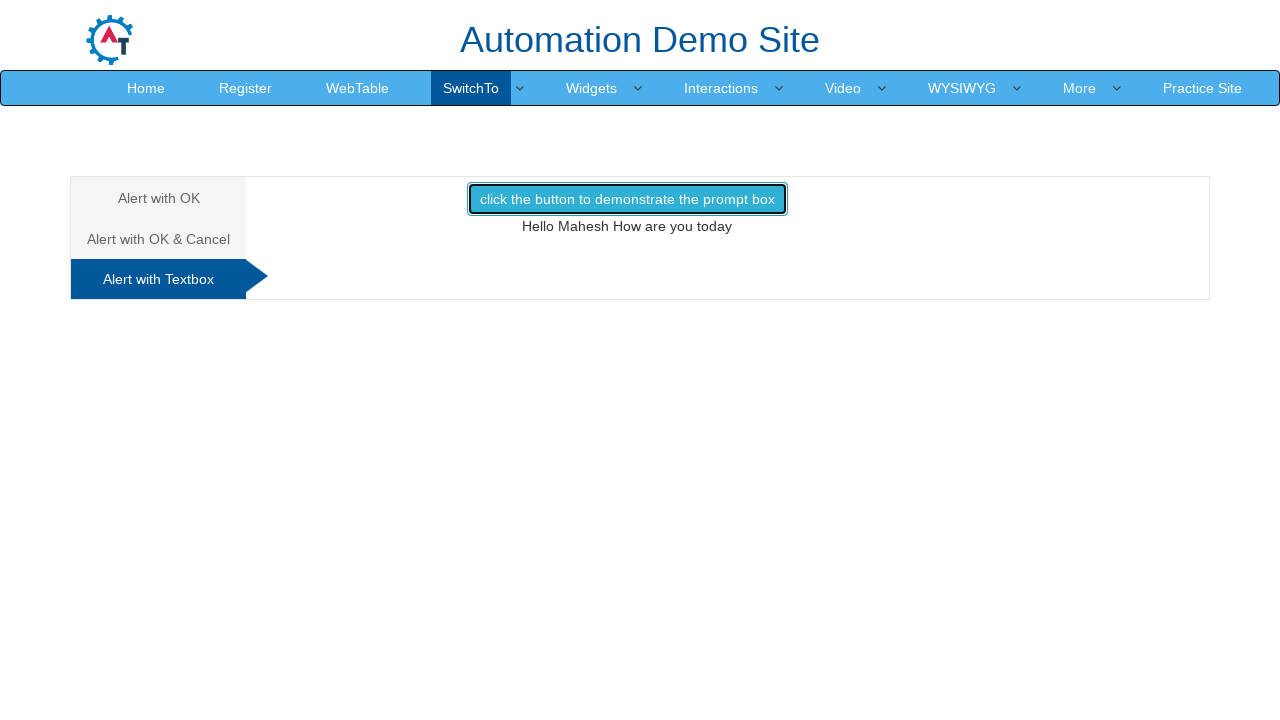

Set up dialog handler (iteration 5)
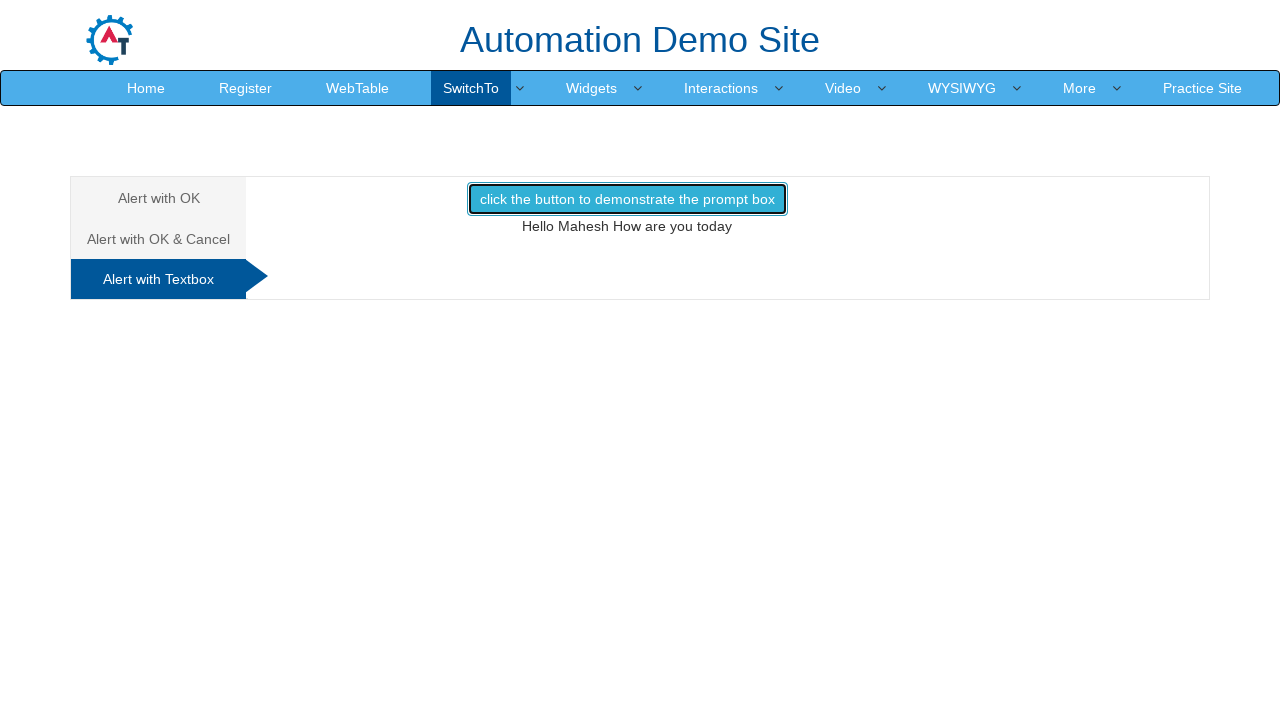

Clicked prompt box button to trigger alert (iteration 5) at (627, 199) on xpath=//*[contains(text(), 'prompt box')]
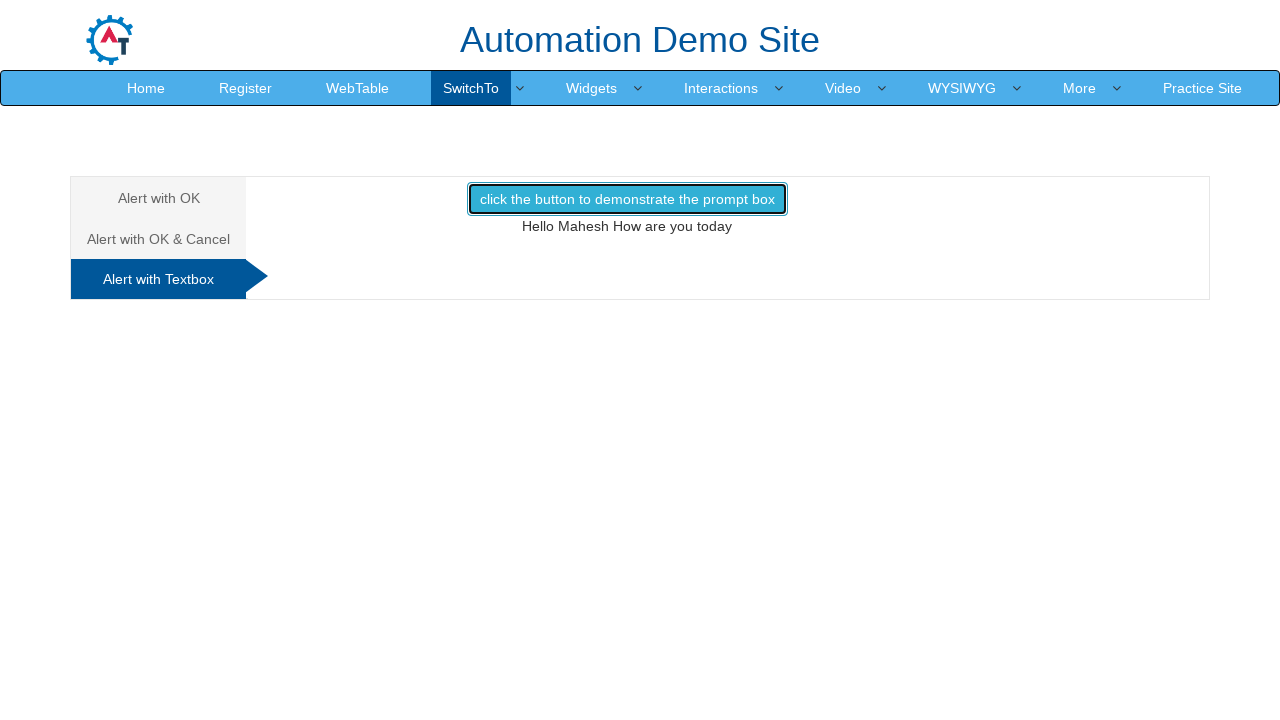

Waited 500ms for dialog processing (iteration 5)
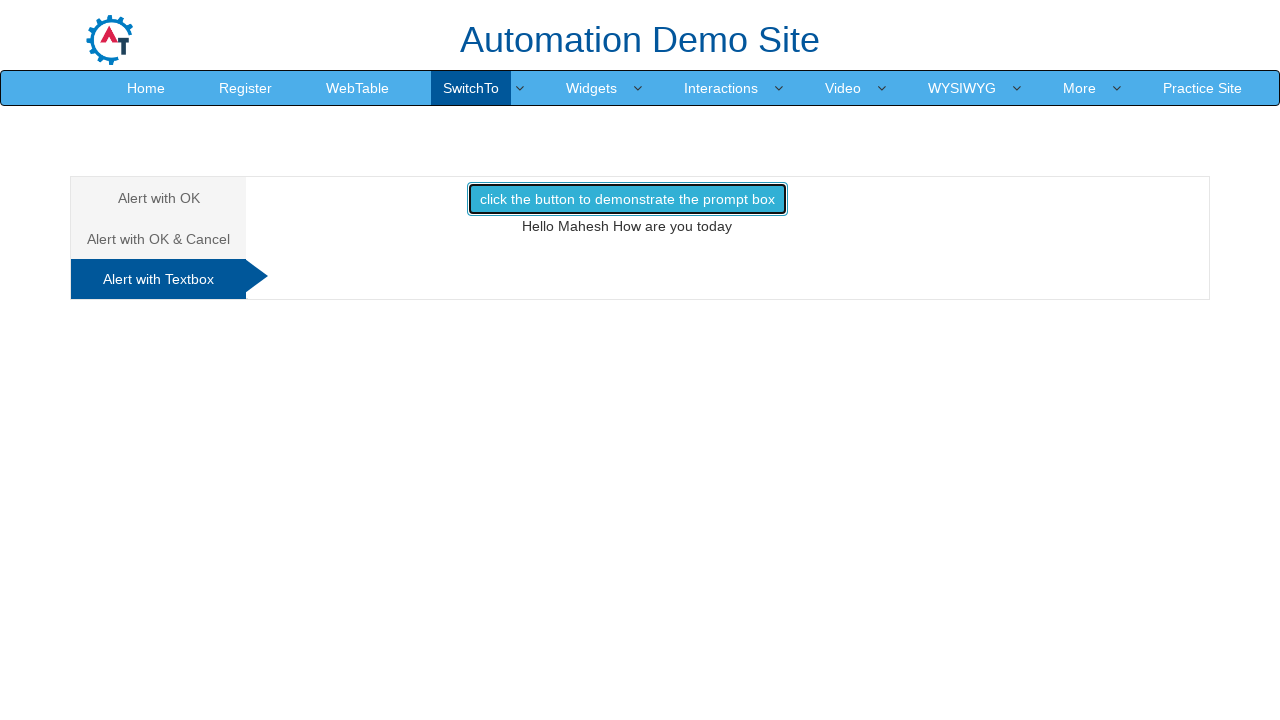

Result text element loaded and visible
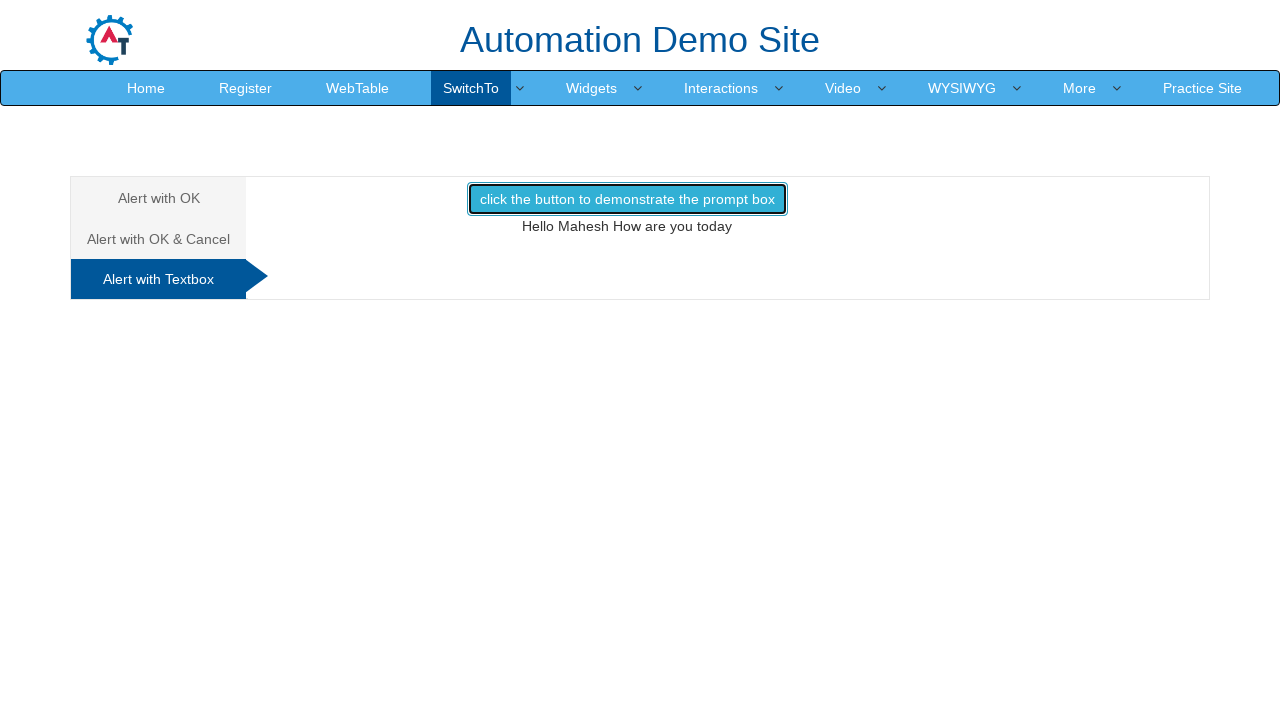

Retrieved result text: 'Hello Mahesh How are you today'
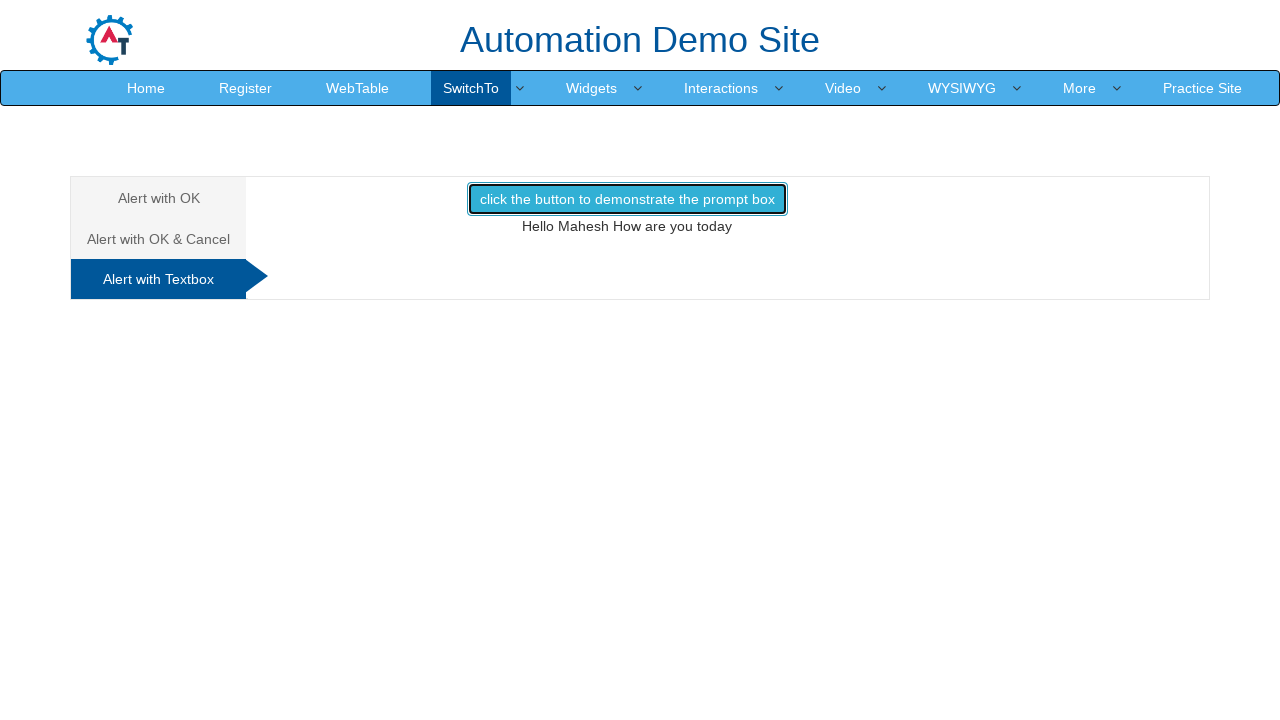

Verified result text matches expected: 'Hello Mahesh How are you today'
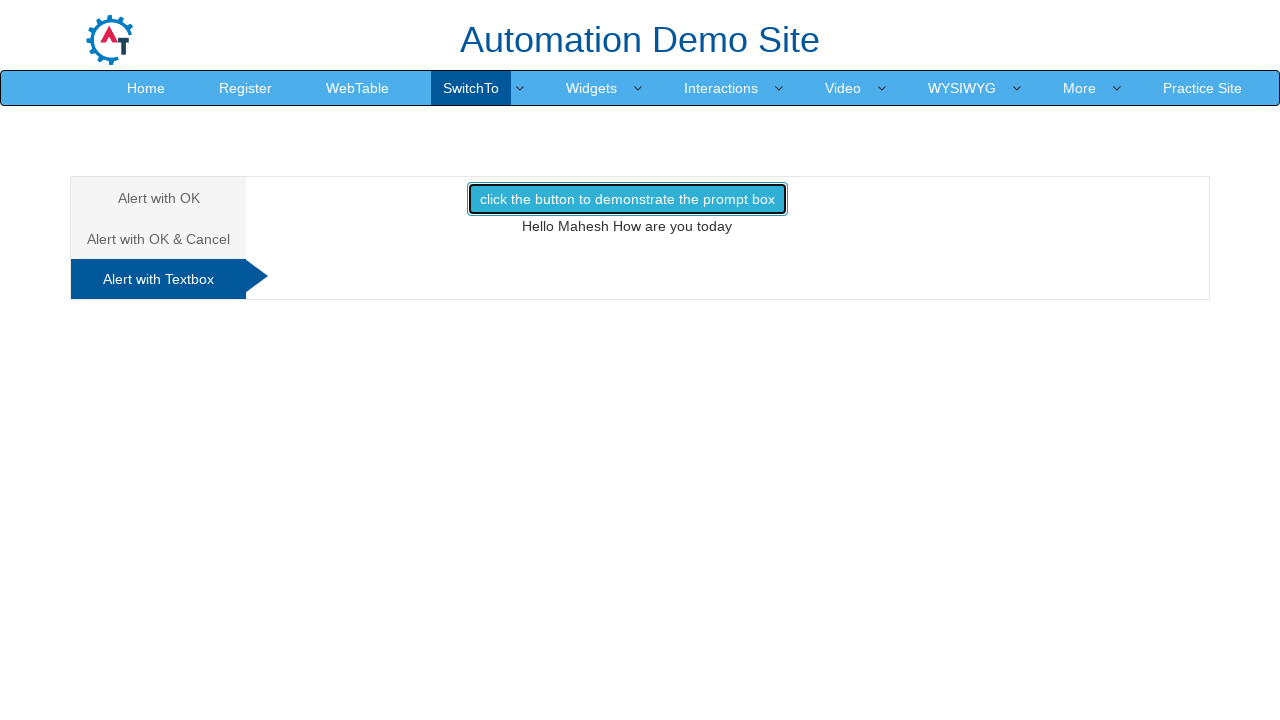

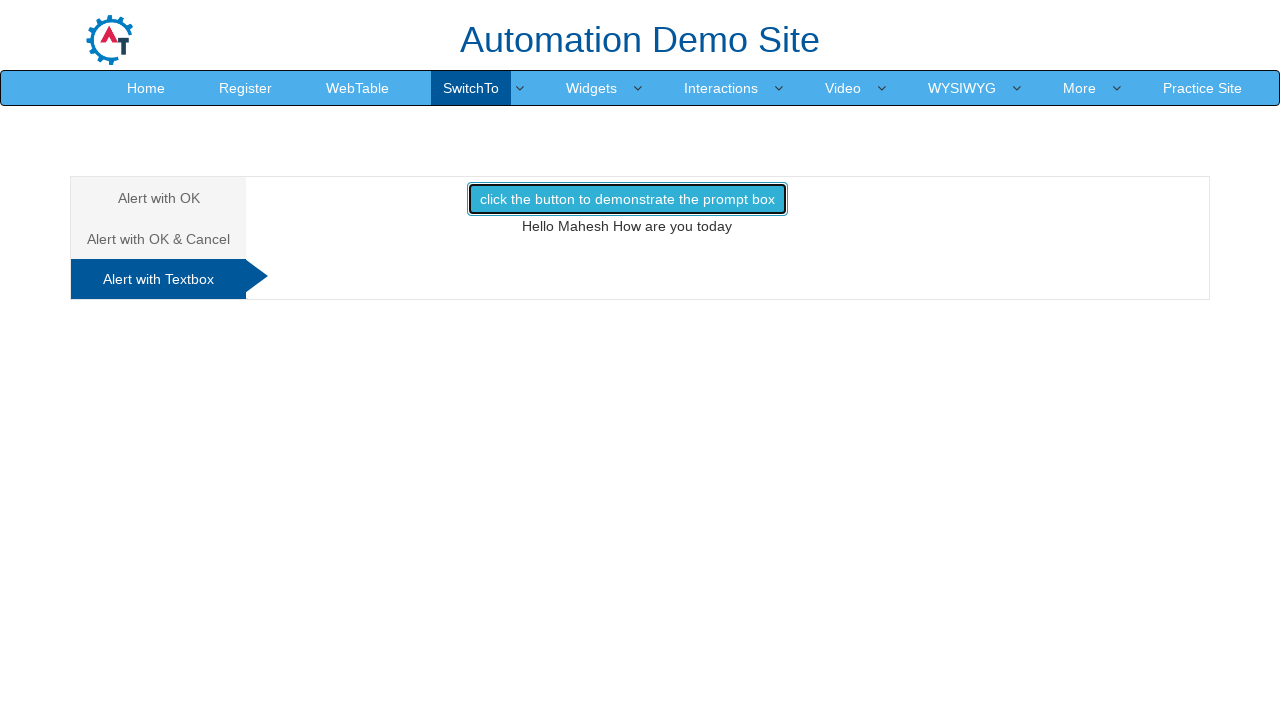